Tests dynamic loading functionality by navigating to a dynamic loading example, clicking a start button, waiting for loading to complete, and verifying the hidden element becomes visible with expected text.

Starting URL: https://the-internet.herokuapp.com/

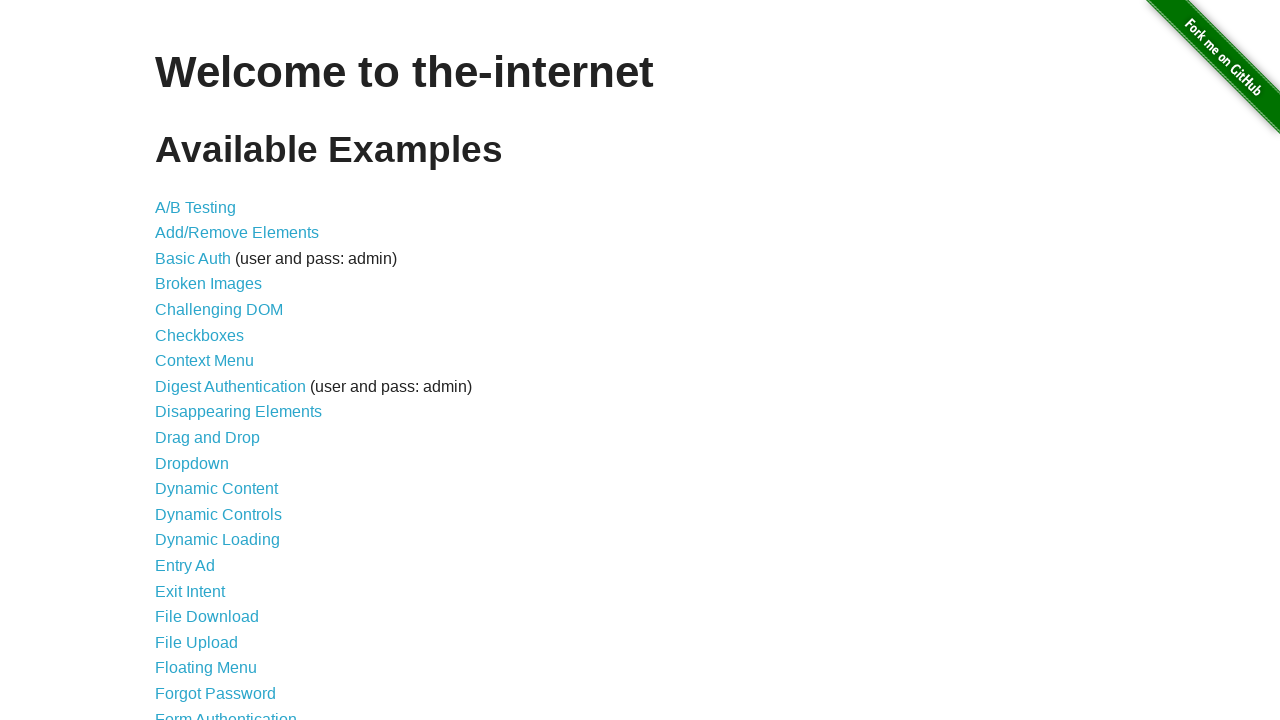

Clicked on 'Dynamic Loading' link at (218, 540) on text=Dynamic Loading
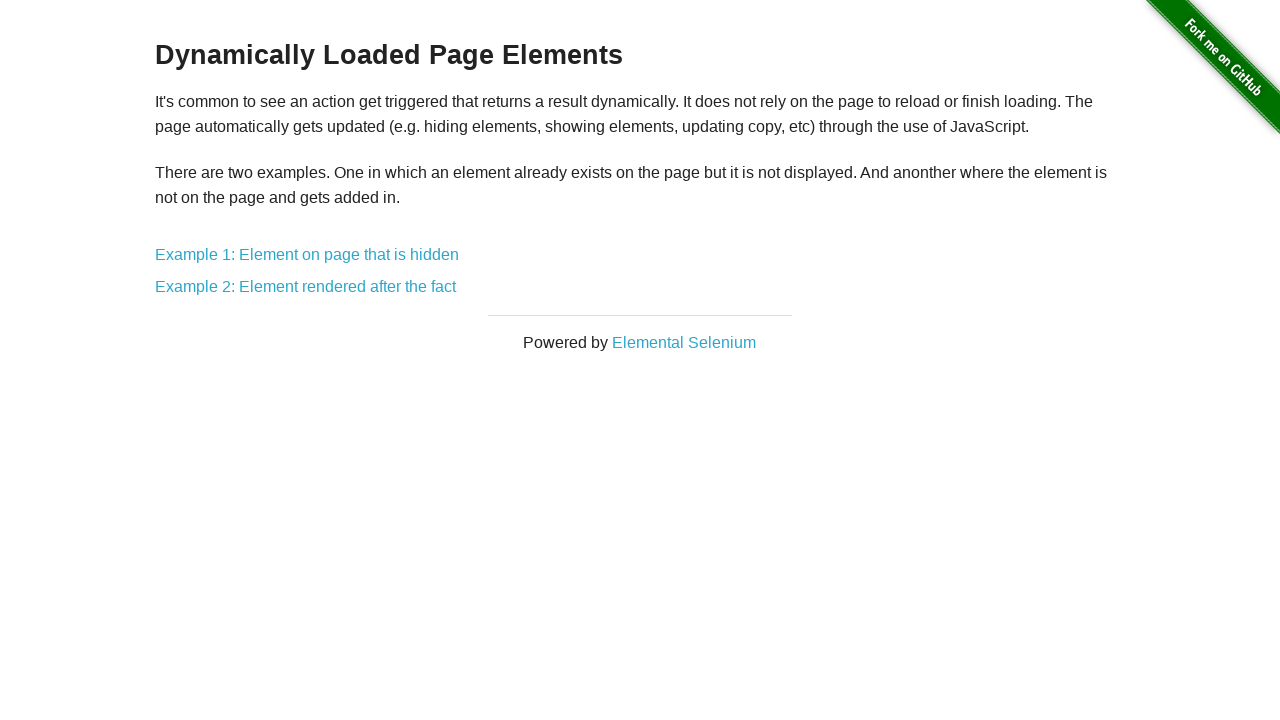

Clicked on 'Example 1: Element on page that is hidden' link at (307, 255) on text=Example 1: Element on page that is hidden
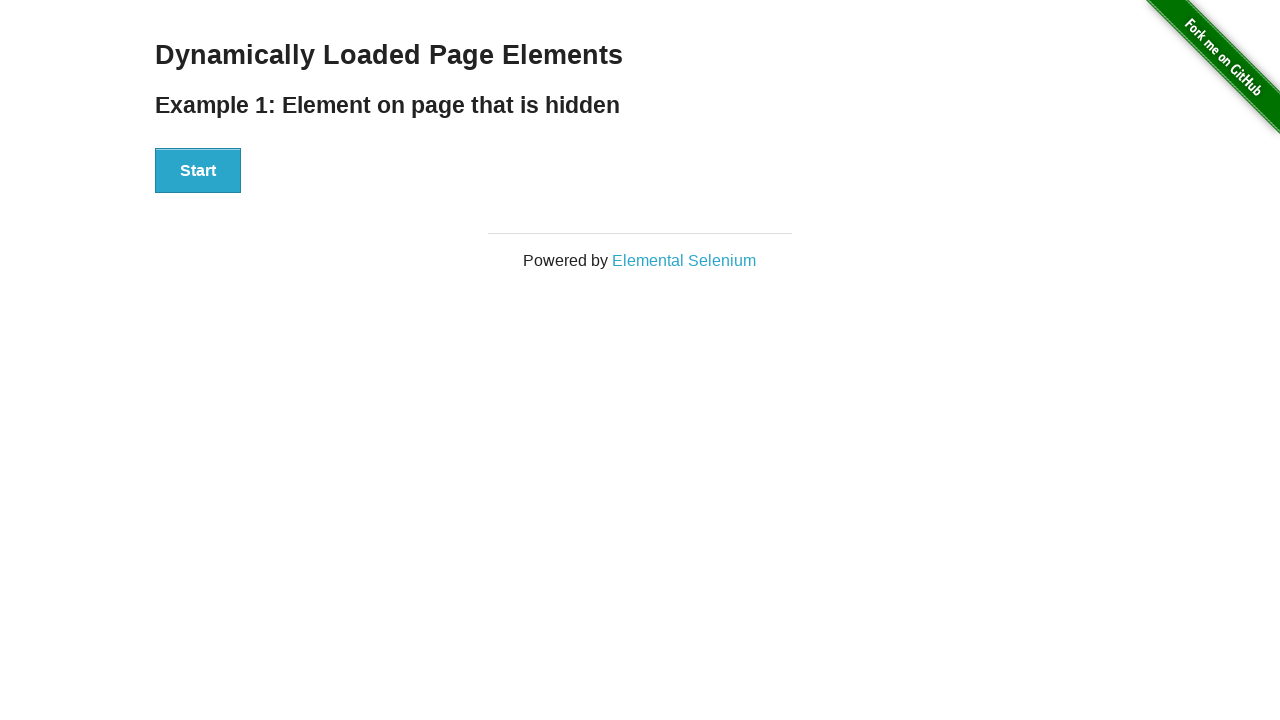

Clicked the Start button to trigger dynamic loading at (198, 171) on xpath=//div[@id='start']//button
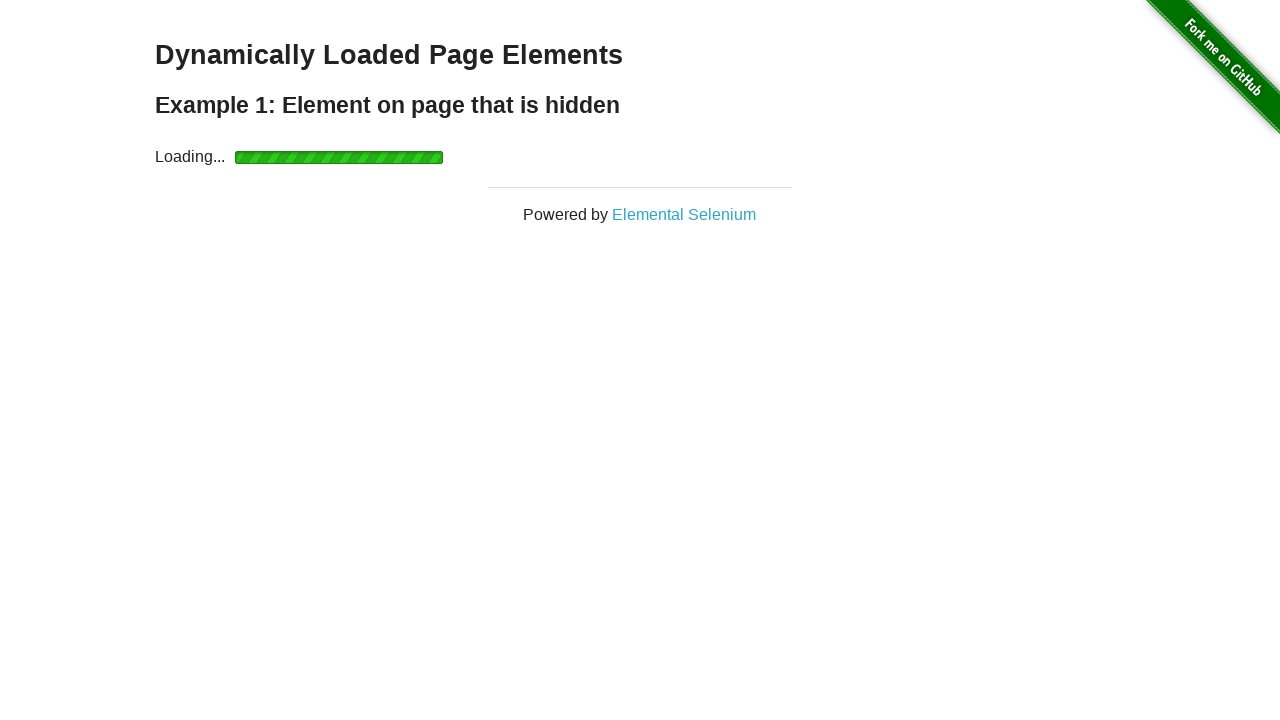

Loading indicator disappeared
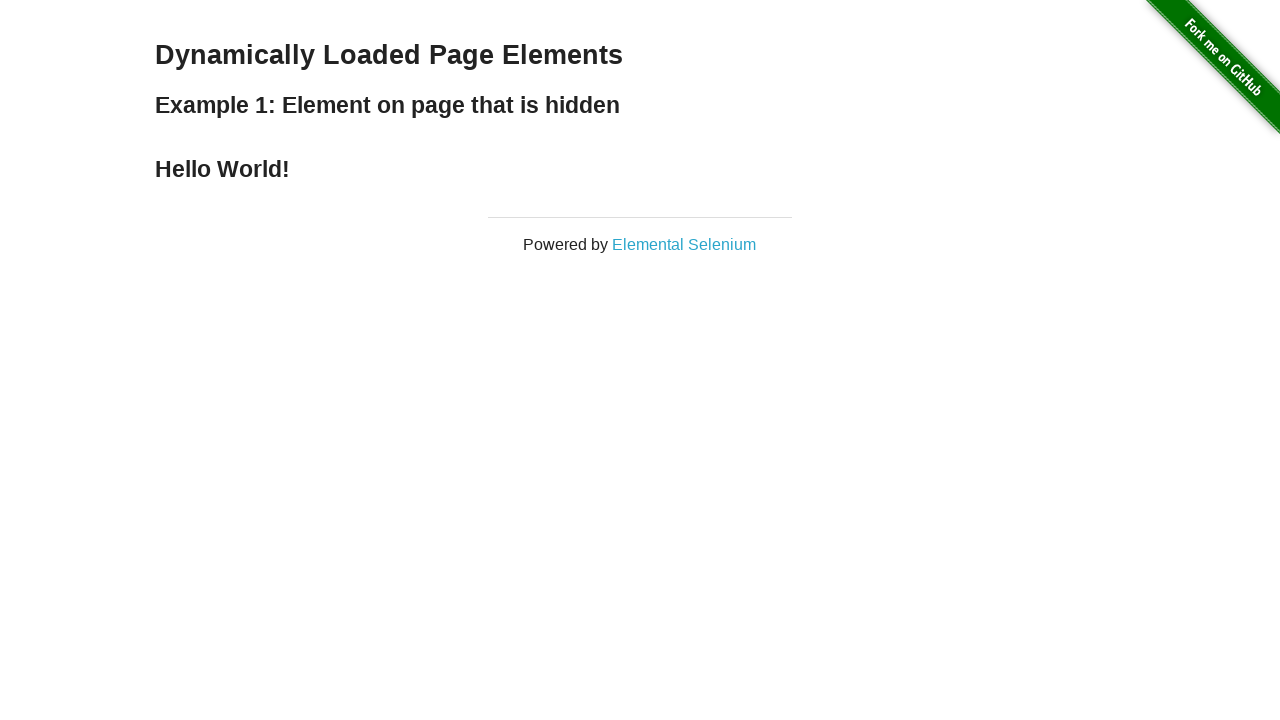

Finish text element became visible
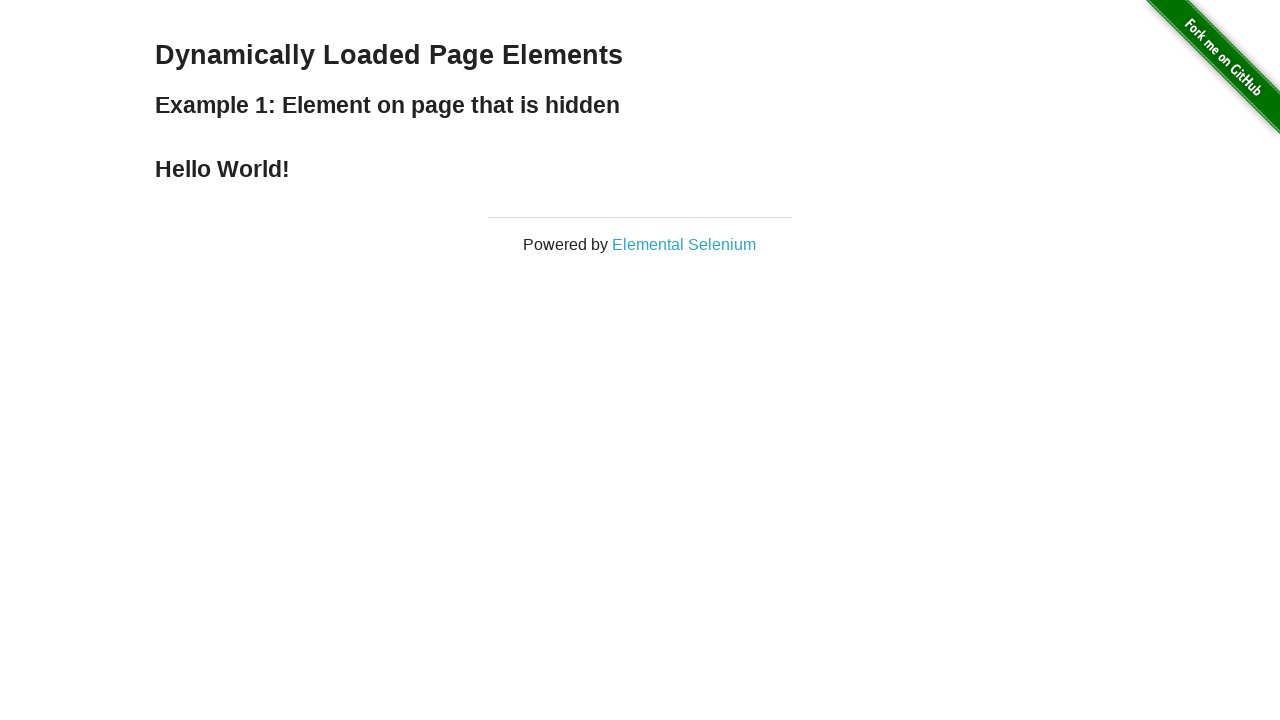

Verified that the finish text element is visible and present
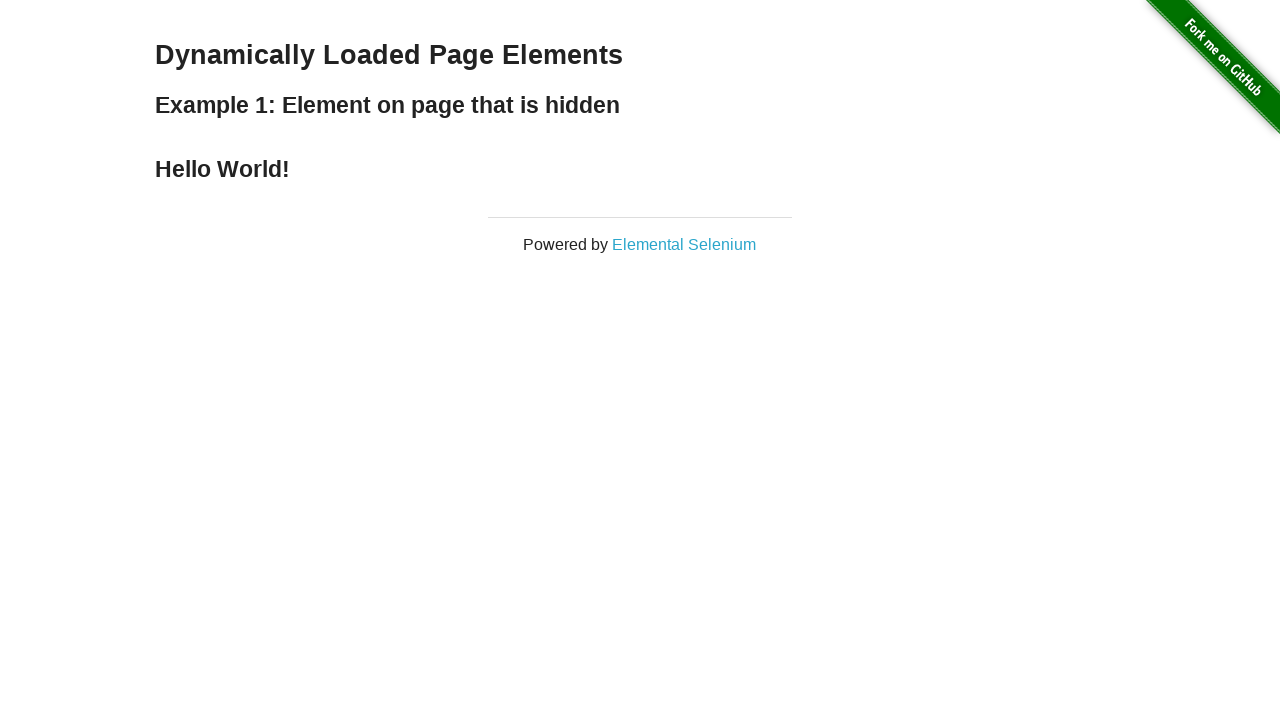

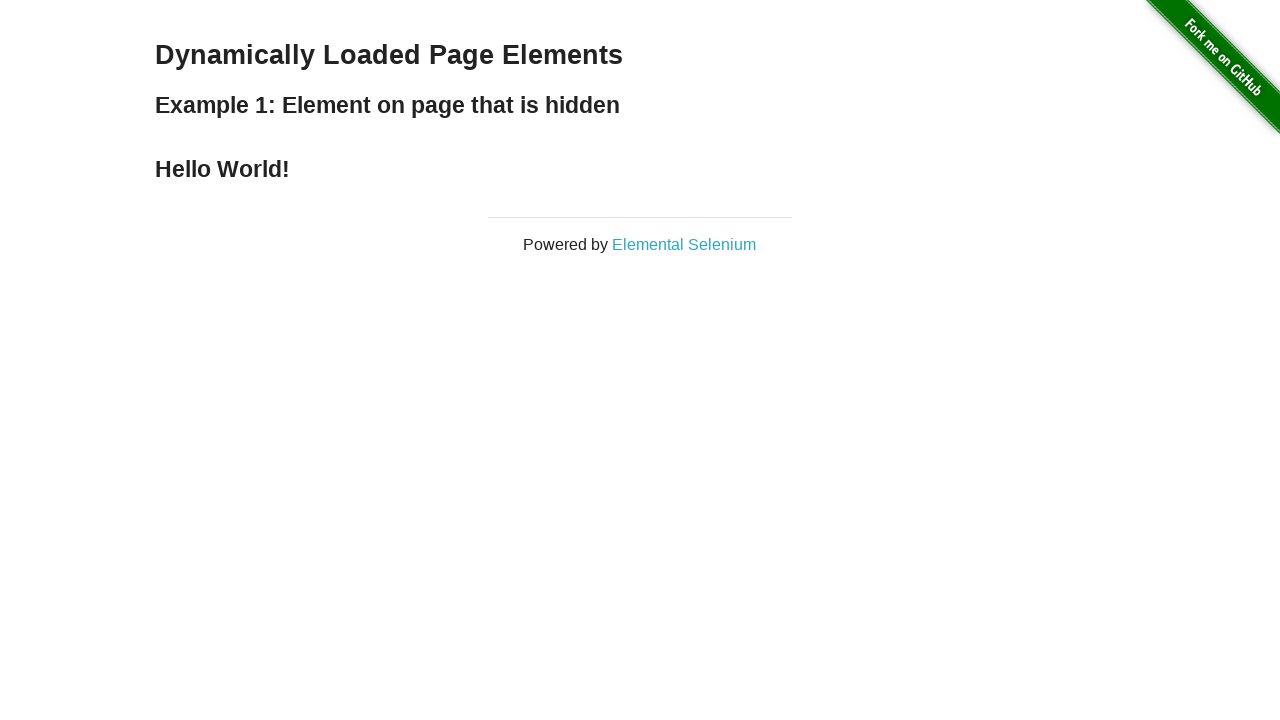